Tests a form page by filling a comment field, toggling checkboxes multiple times, and submitting the form

Starting URL: http://saucelabs.github.io/training-test-page/

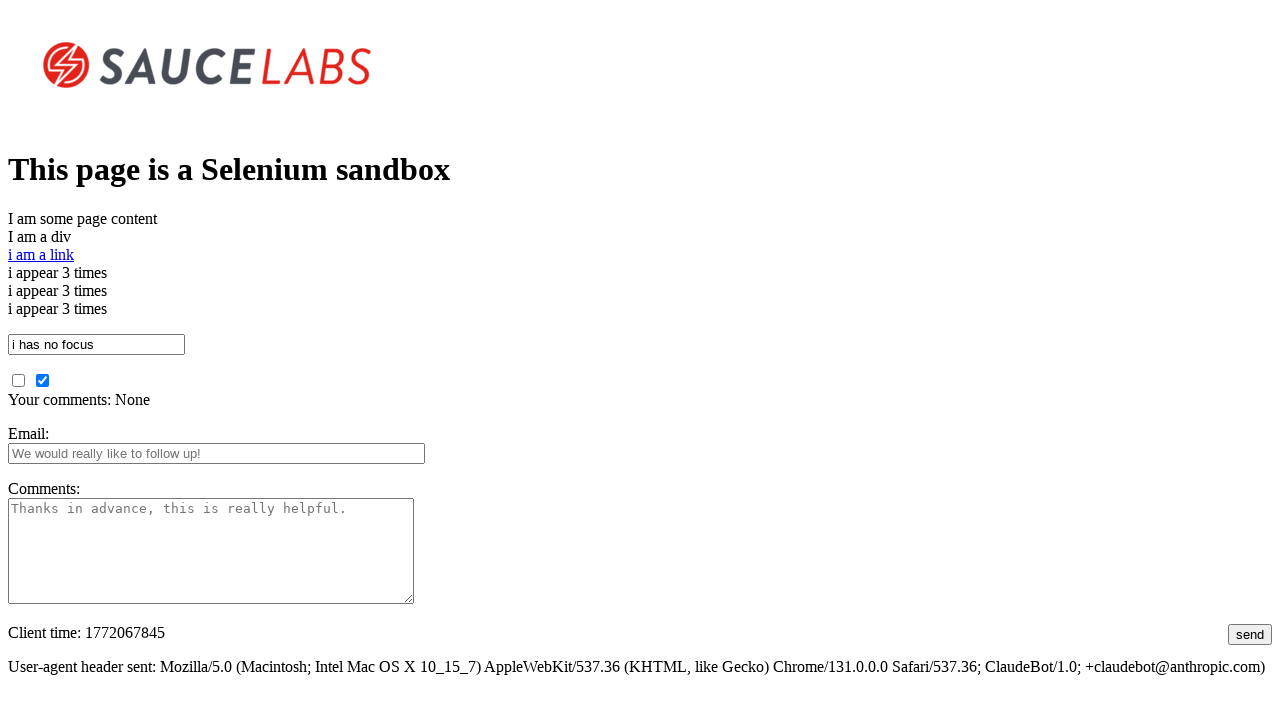

Navigated to training test page
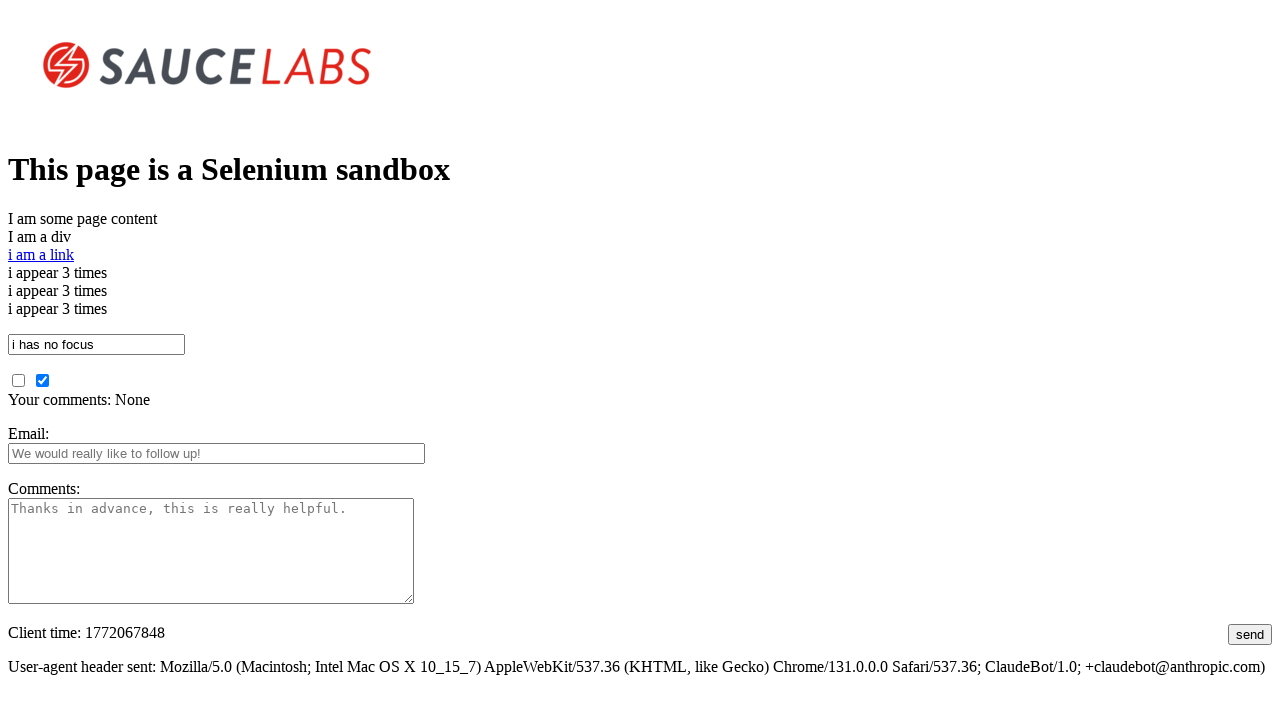

Filled comments field with 'Nice page you got here' on #comments
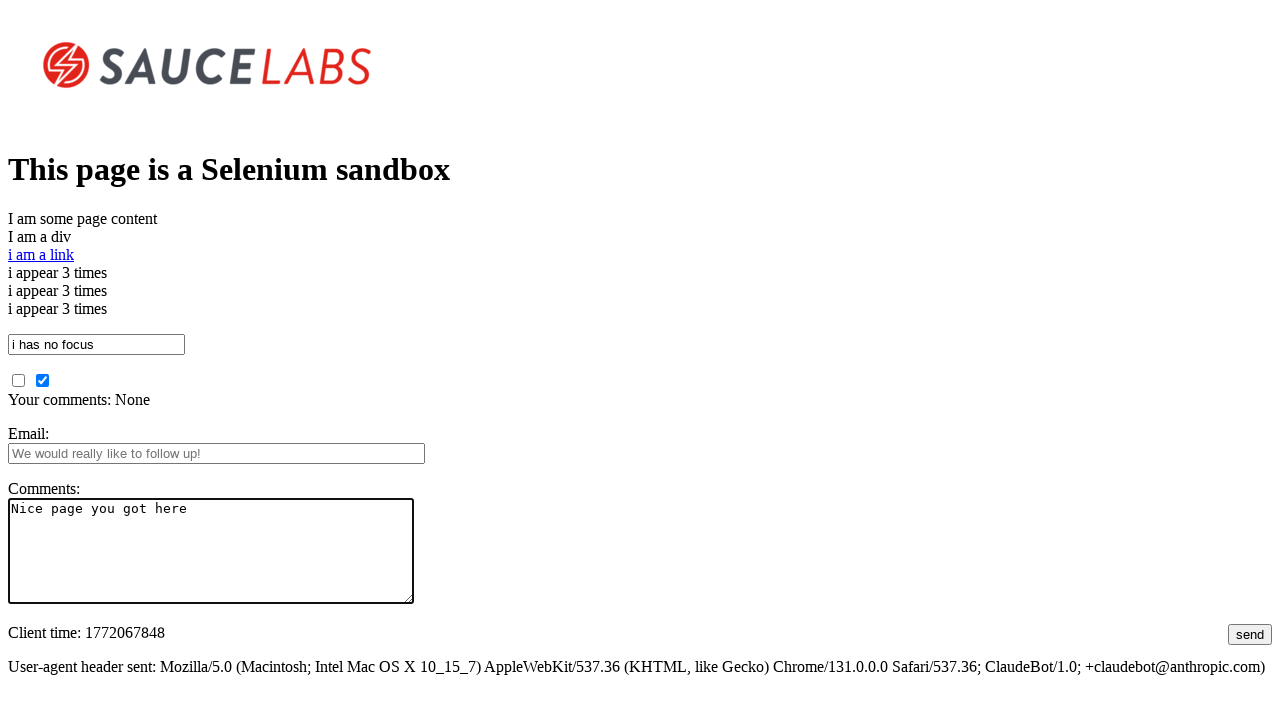

Toggled unchecked checkbox (iteration 1) at (18, 380) on #unchecked_checkbox
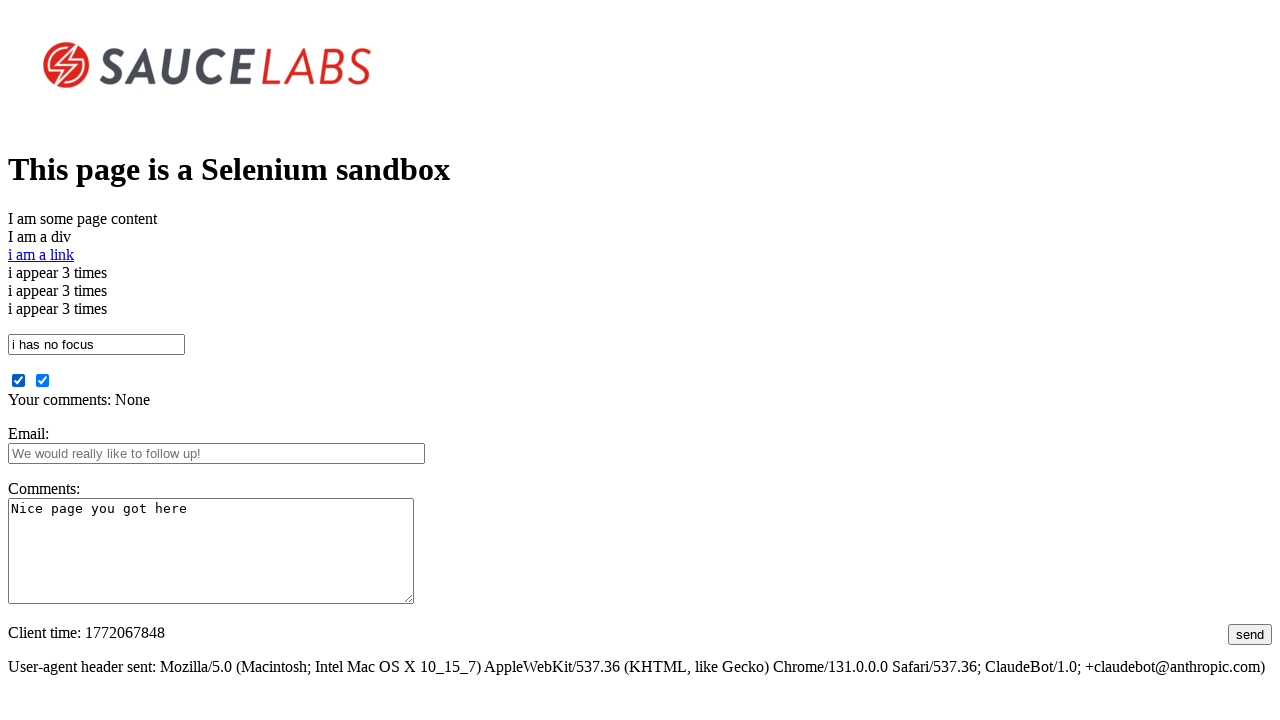

Toggled checked checkbox (iteration 1) at (42, 380) on #checked_checkbox
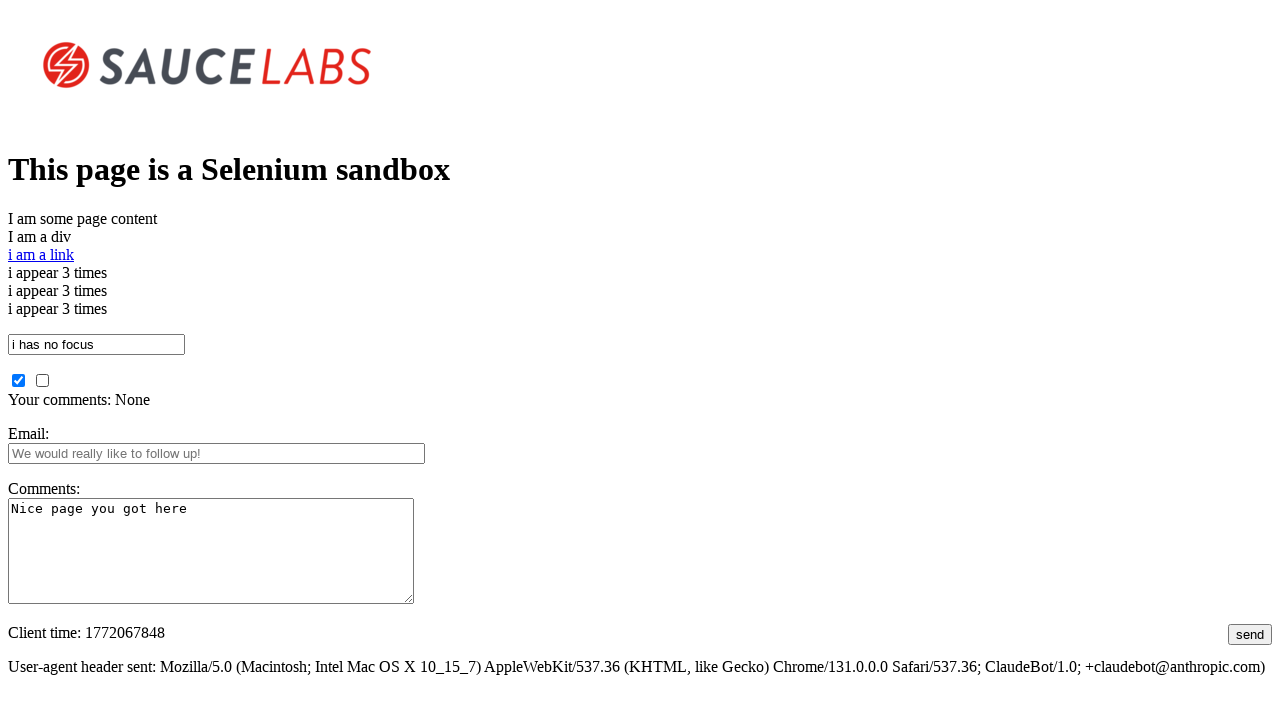

Toggled unchecked checkbox (iteration 2) at (18, 380) on #unchecked_checkbox
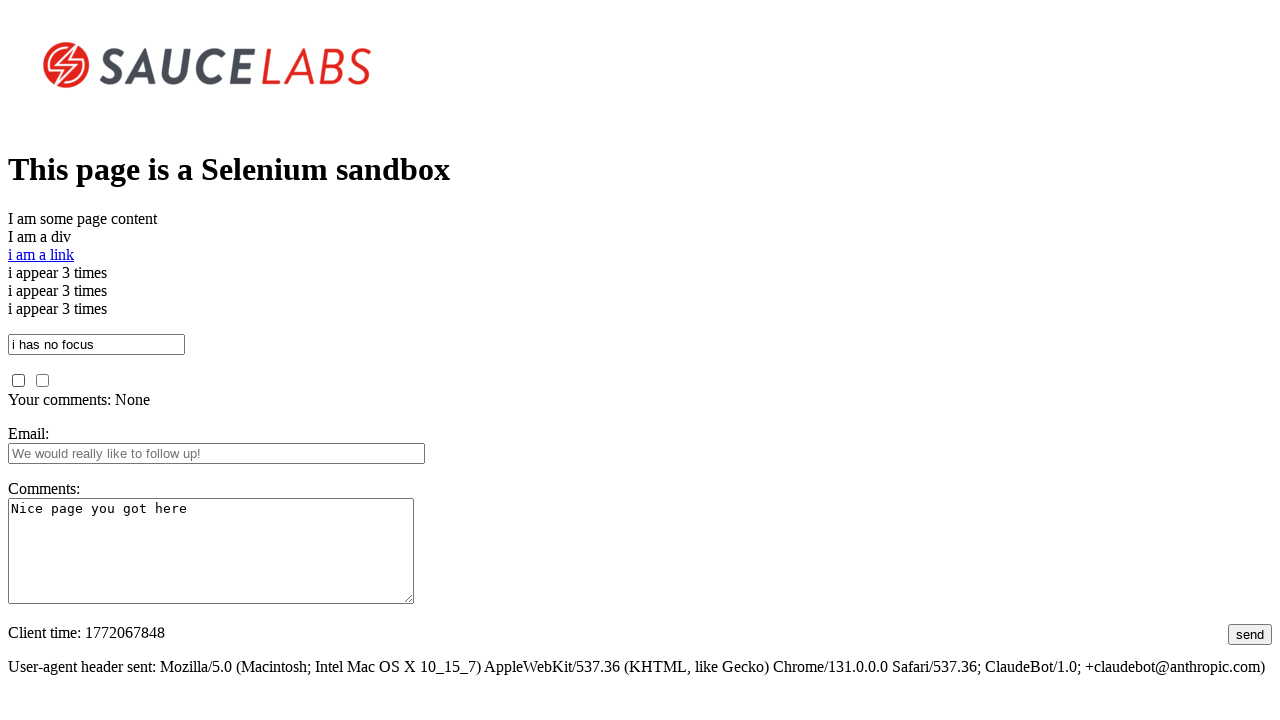

Toggled checked checkbox (iteration 2) at (42, 380) on #checked_checkbox
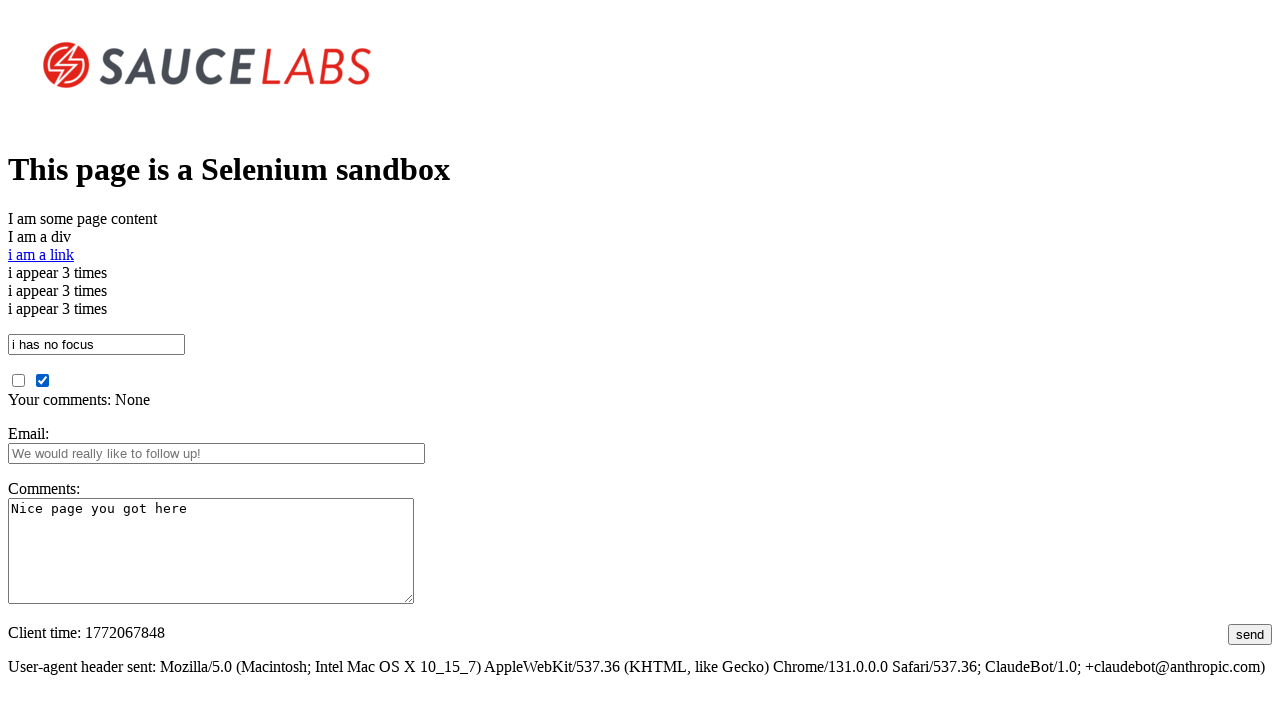

Toggled unchecked checkbox (iteration 3) at (18, 380) on #unchecked_checkbox
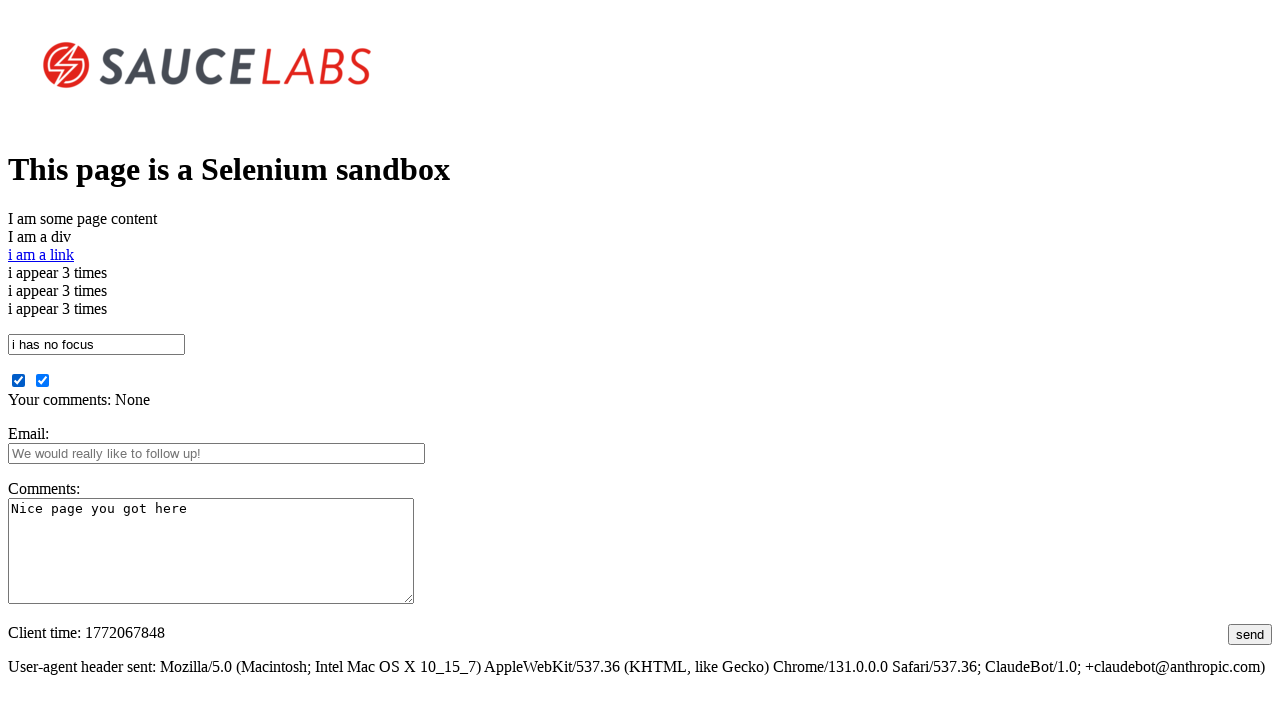

Toggled checked checkbox (iteration 3) at (42, 380) on #checked_checkbox
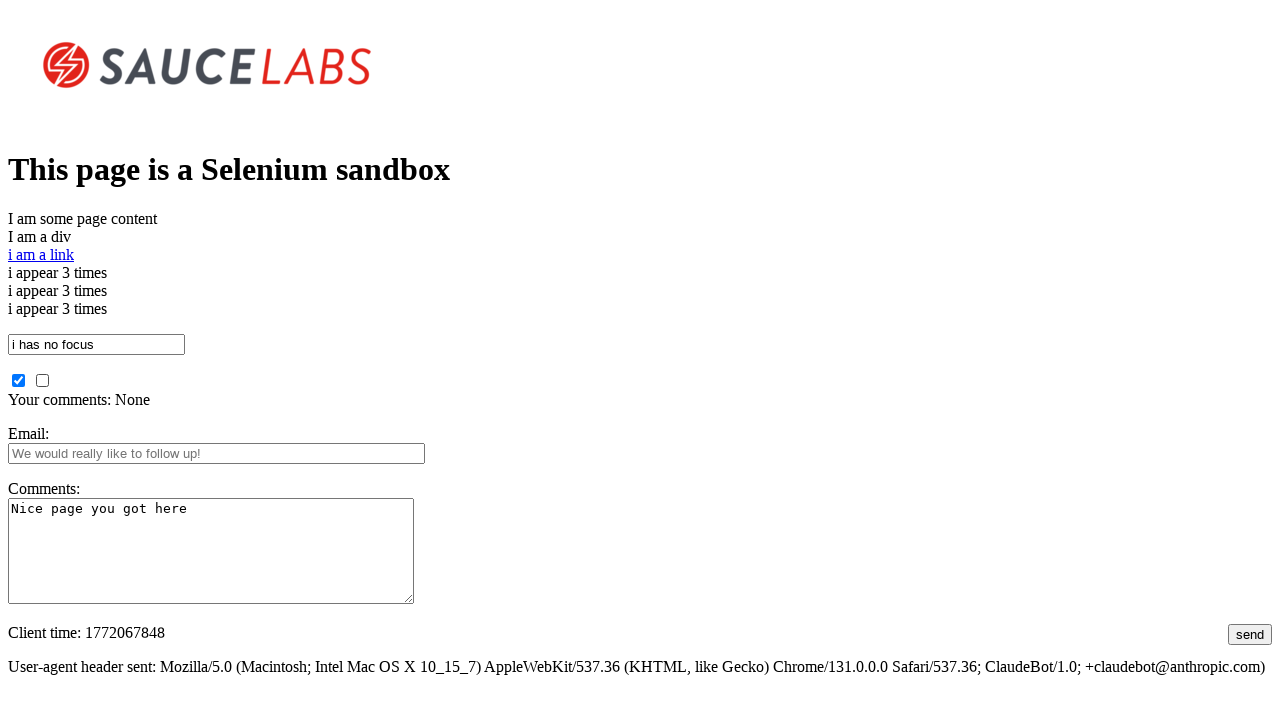

Toggled unchecked checkbox (iteration 4) at (18, 380) on #unchecked_checkbox
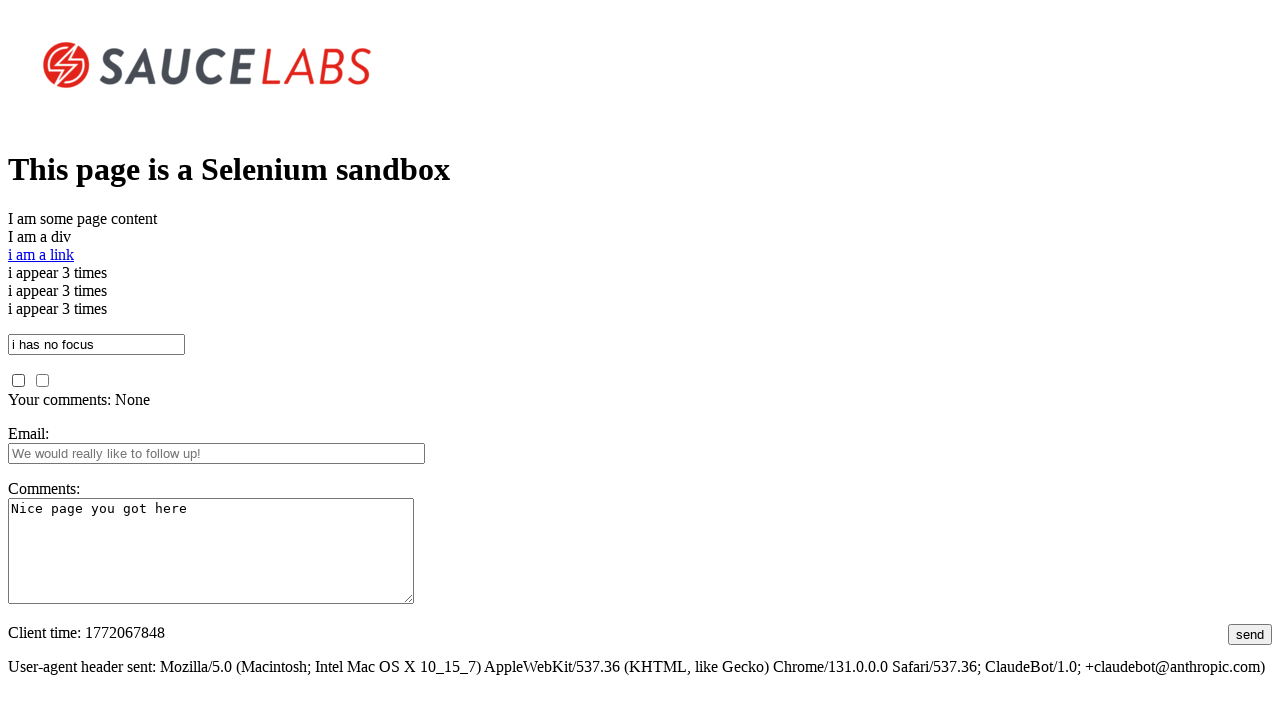

Toggled checked checkbox (iteration 4) at (42, 380) on #checked_checkbox
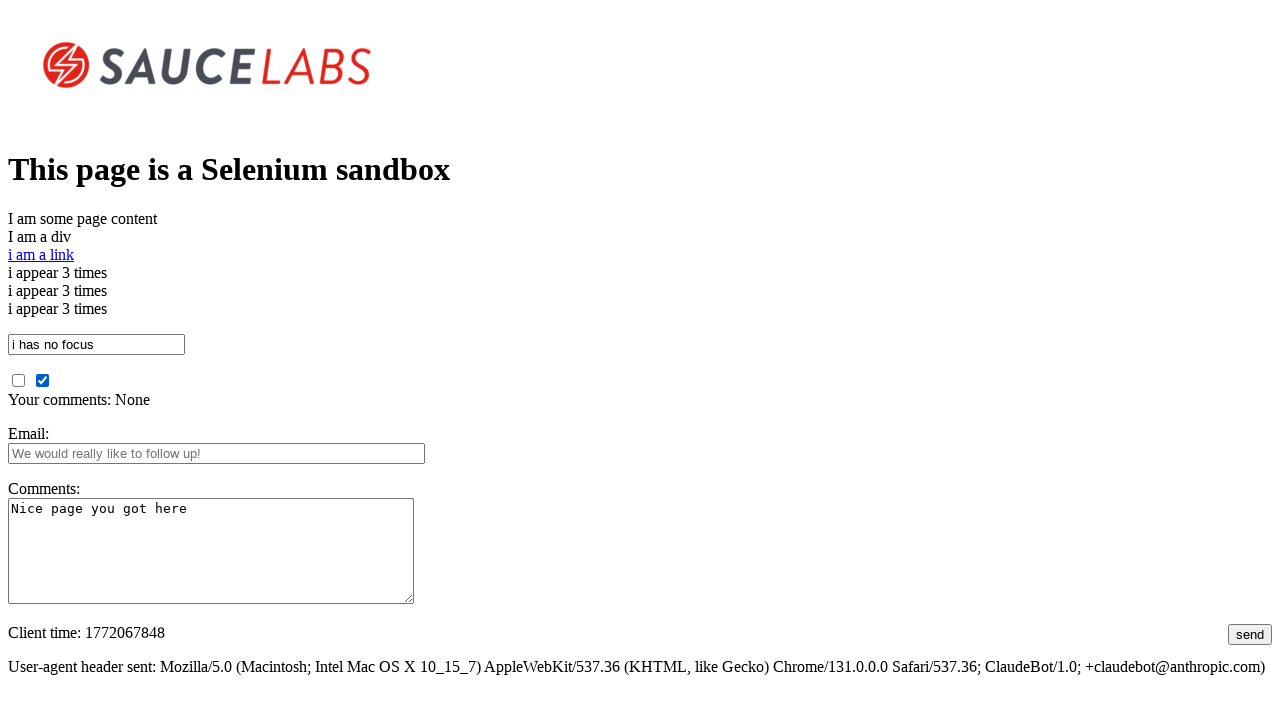

Toggled unchecked checkbox (iteration 5) at (18, 380) on #unchecked_checkbox
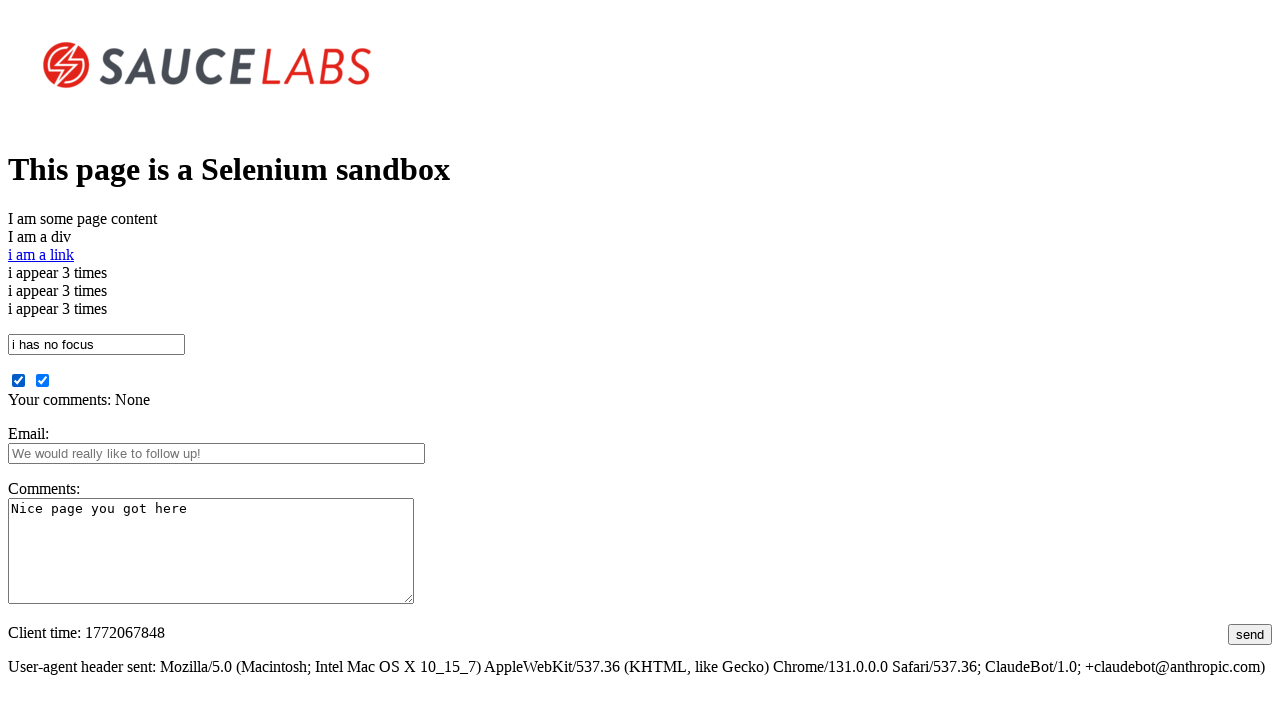

Toggled checked checkbox (iteration 5) at (42, 380) on #checked_checkbox
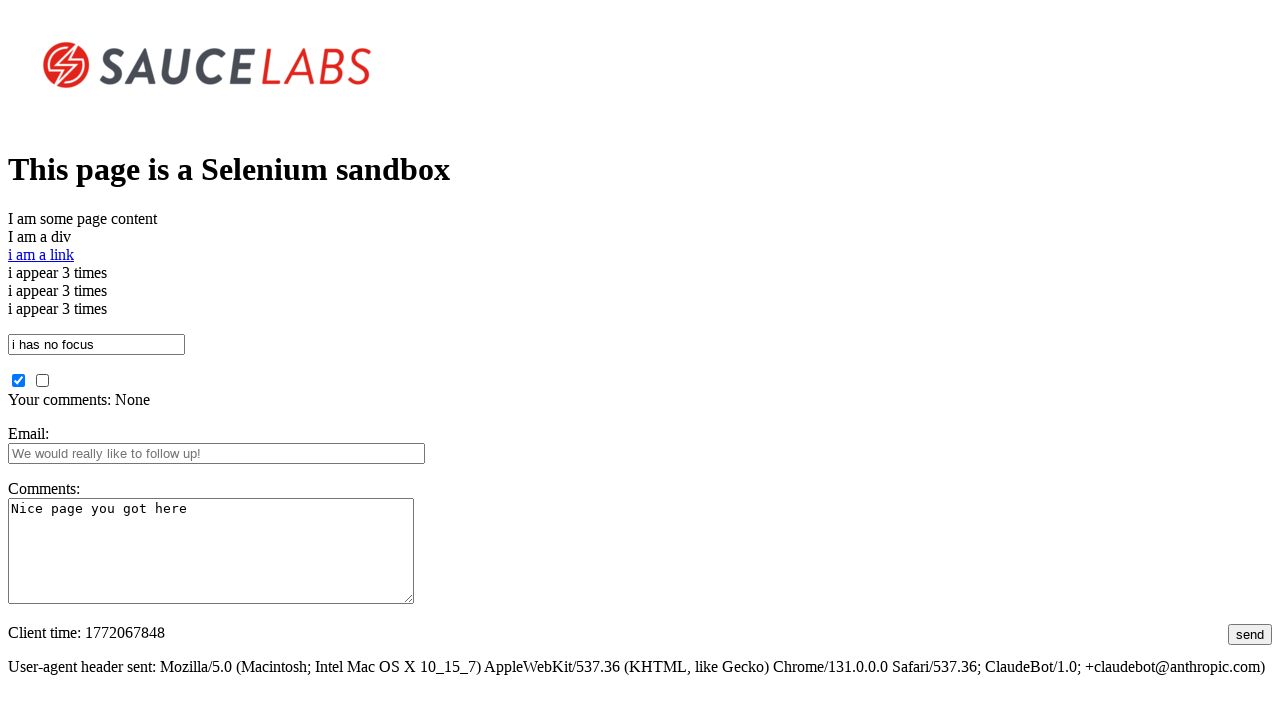

Toggled unchecked checkbox (iteration 6) at (18, 380) on #unchecked_checkbox
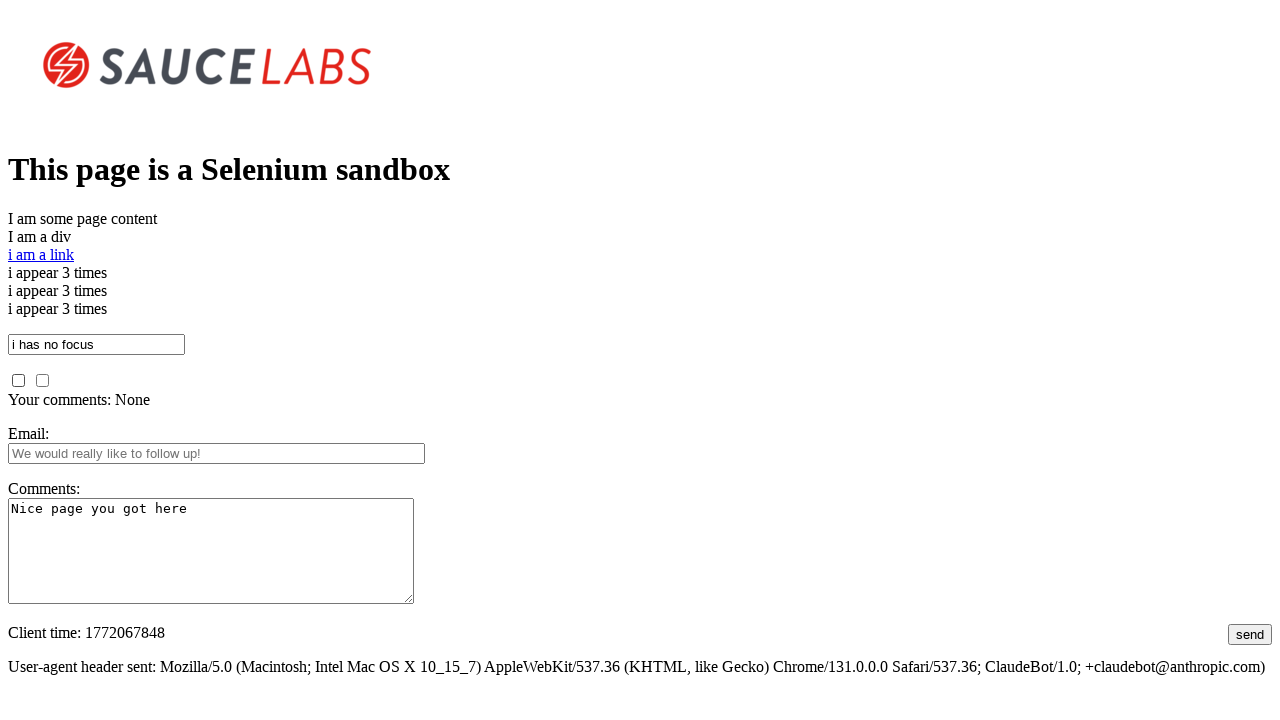

Toggled checked checkbox (iteration 6) at (42, 380) on #checked_checkbox
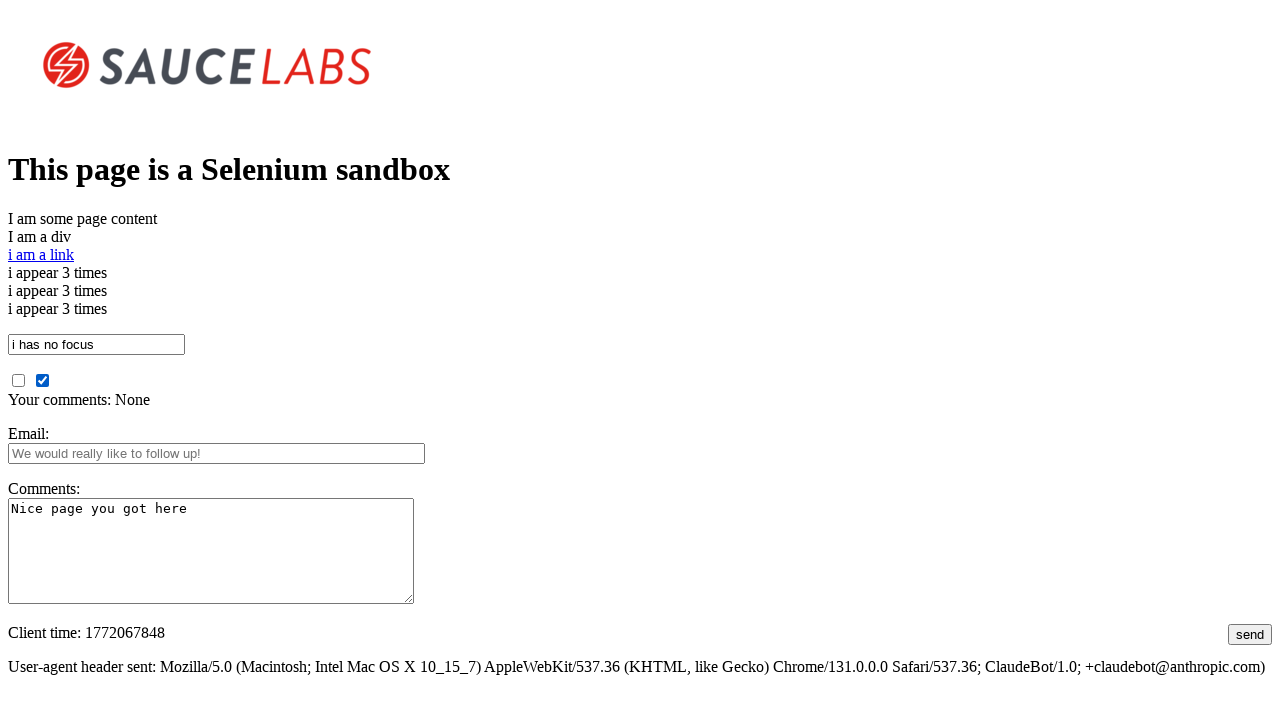

Toggled unchecked checkbox (iteration 7) at (18, 380) on #unchecked_checkbox
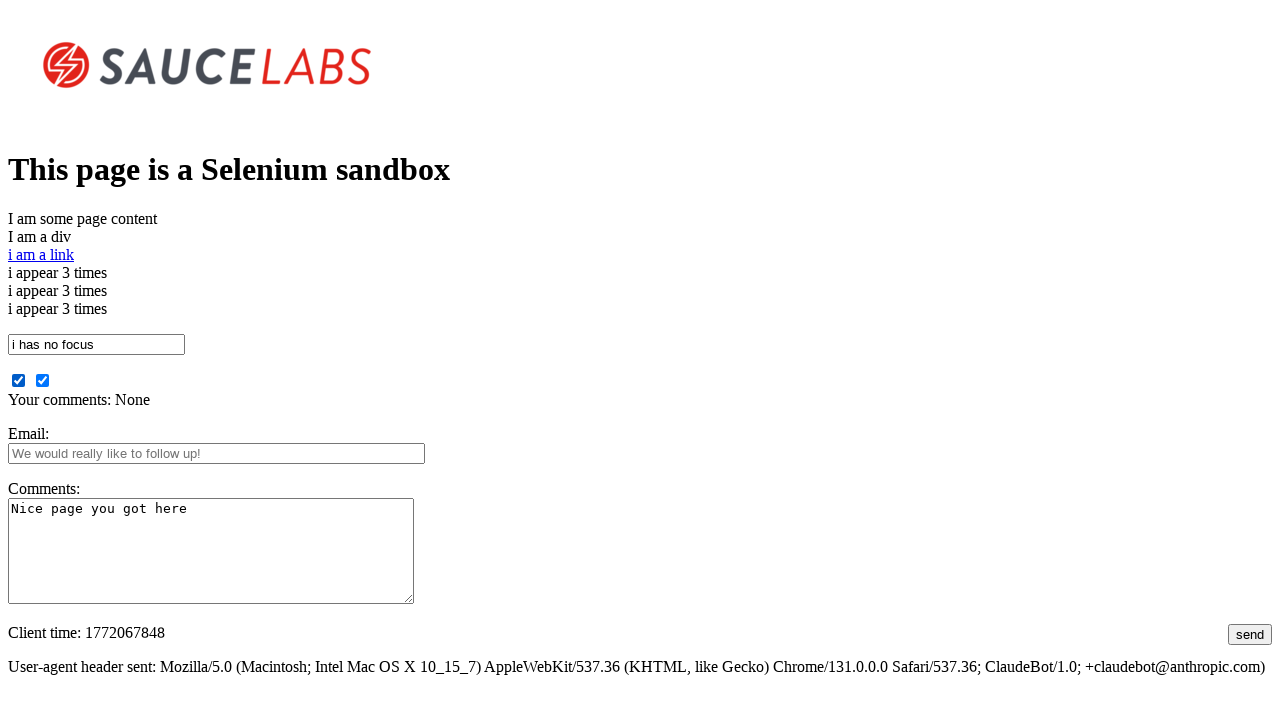

Toggled checked checkbox (iteration 7) at (42, 380) on #checked_checkbox
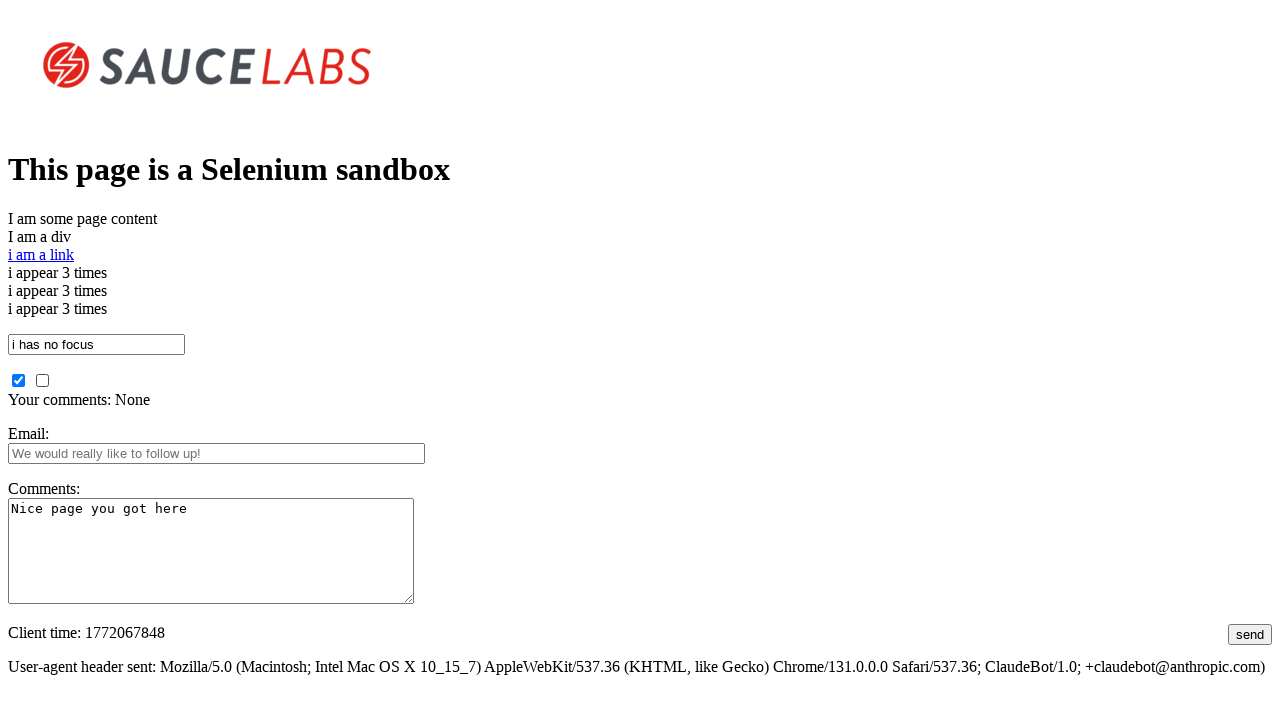

Toggled unchecked checkbox (iteration 8) at (18, 380) on #unchecked_checkbox
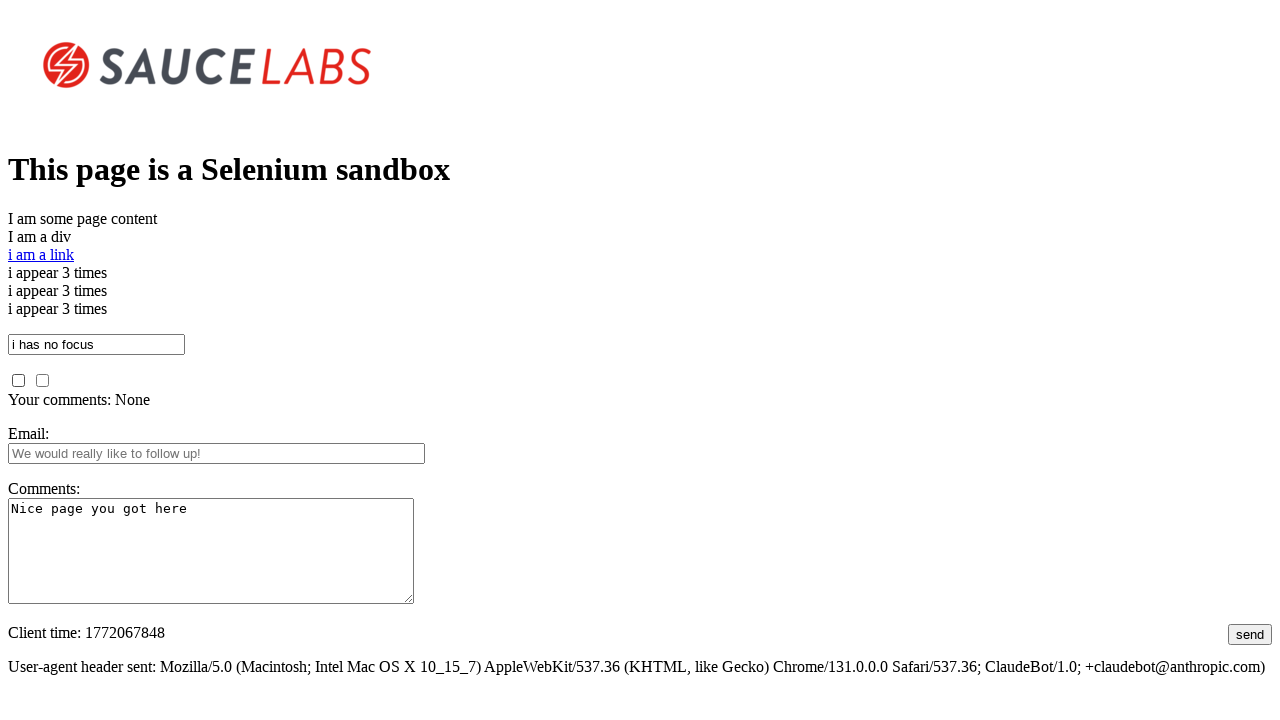

Toggled checked checkbox (iteration 8) at (42, 380) on #checked_checkbox
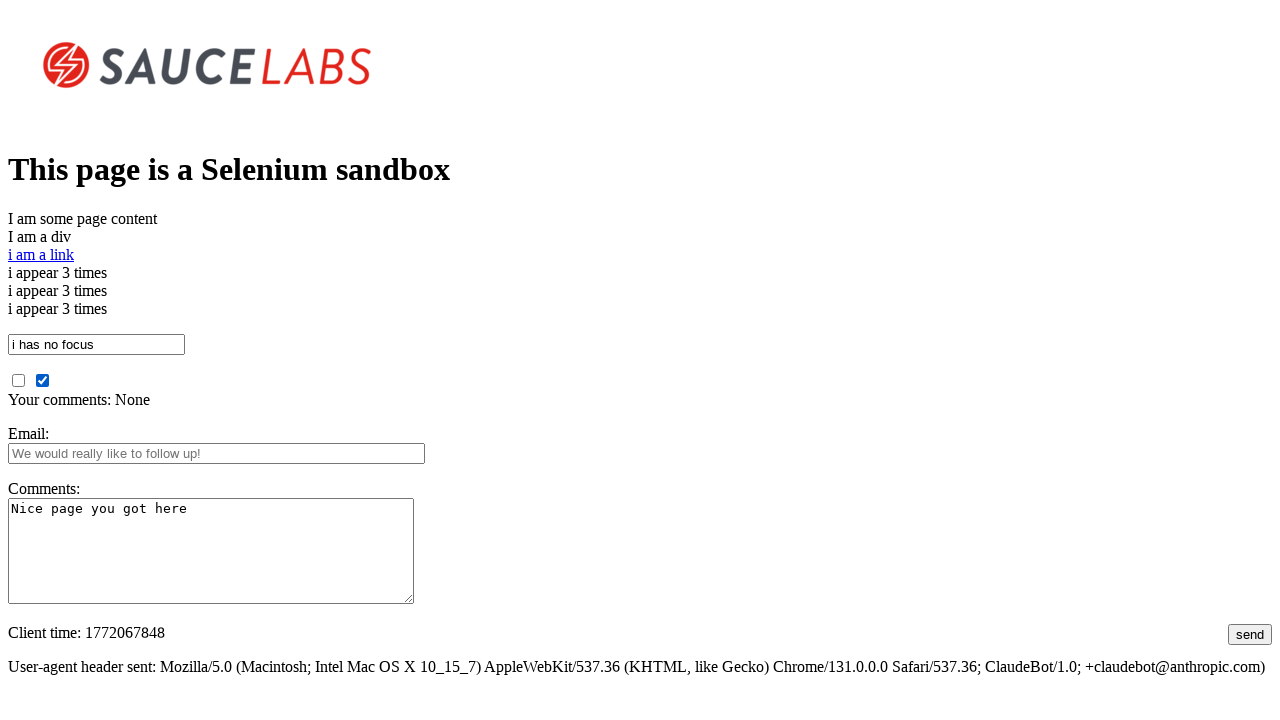

Toggled unchecked checkbox (iteration 9) at (18, 380) on #unchecked_checkbox
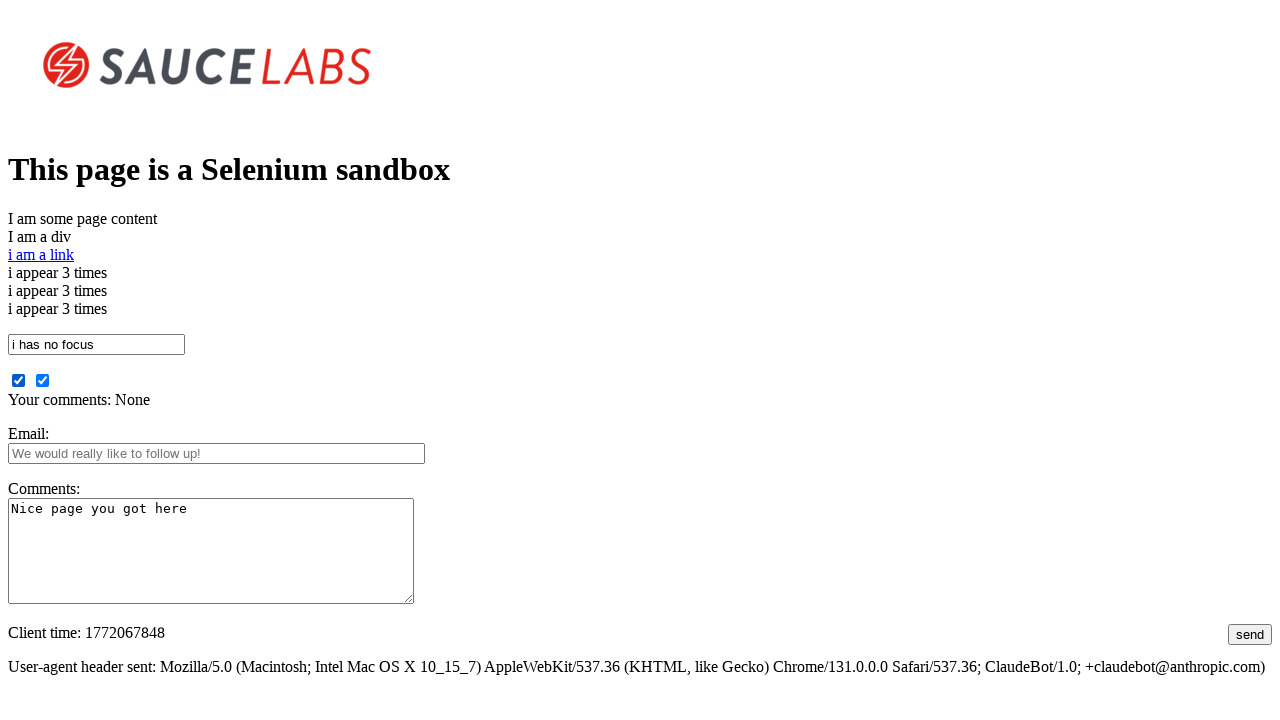

Toggled checked checkbox (iteration 9) at (42, 380) on #checked_checkbox
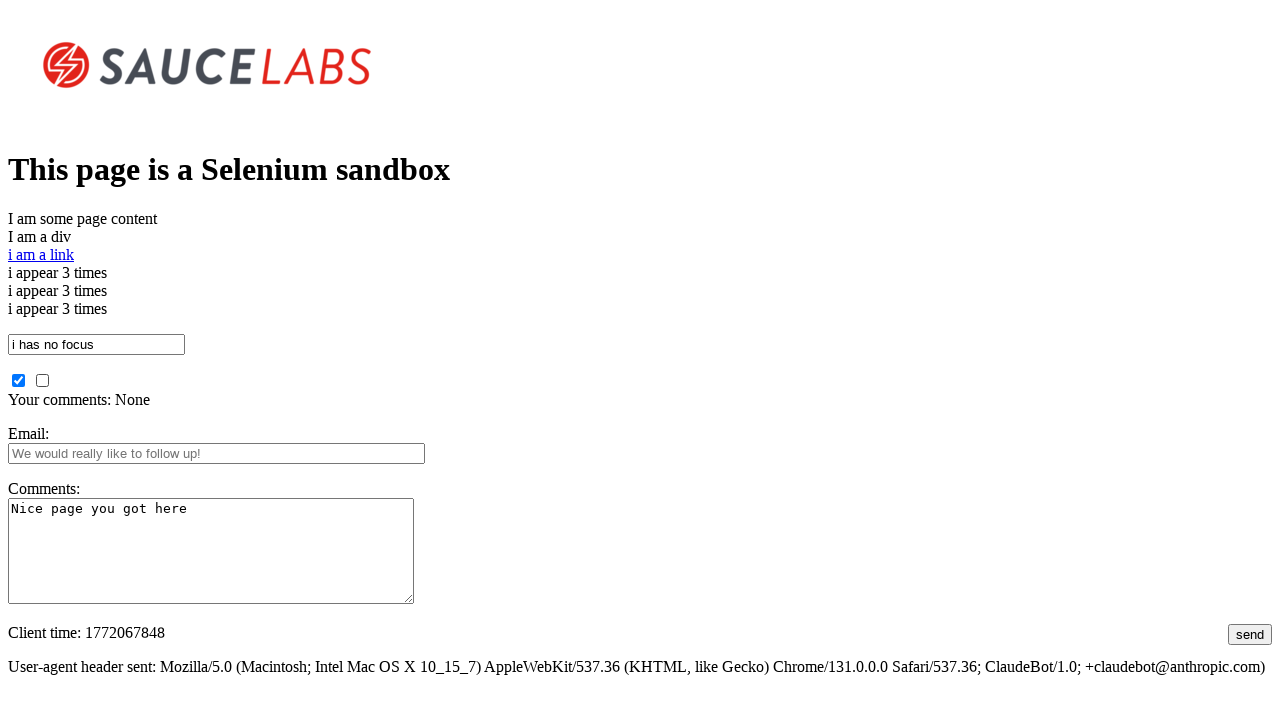

Toggled unchecked checkbox (iteration 10) at (18, 380) on #unchecked_checkbox
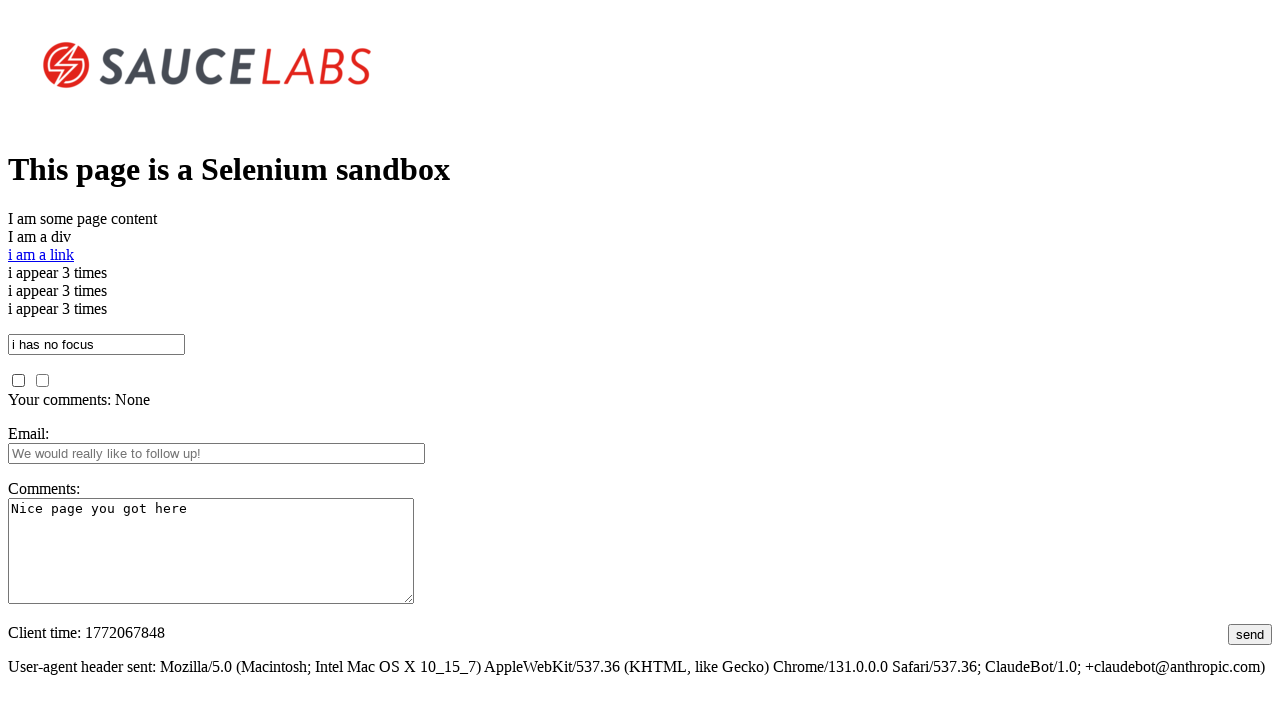

Toggled checked checkbox (iteration 10) at (42, 380) on #checked_checkbox
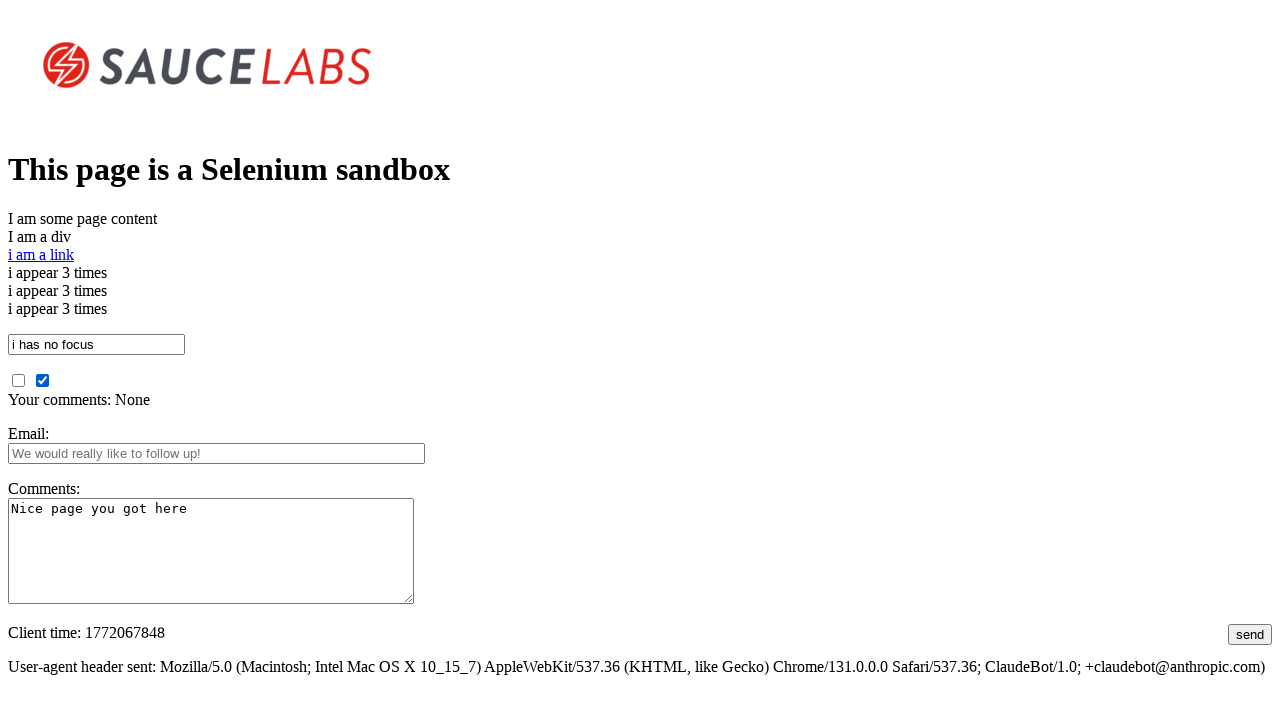

Clicked submit button to submit the form at (1250, 634) on #submit
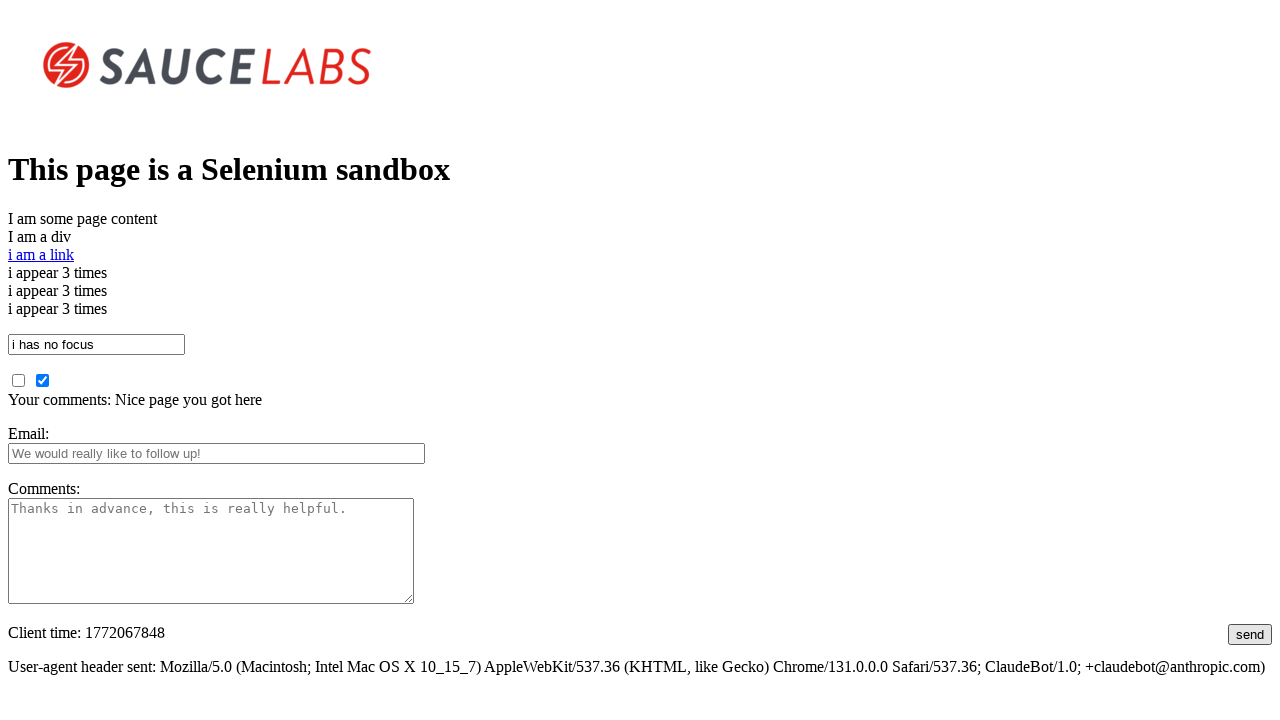

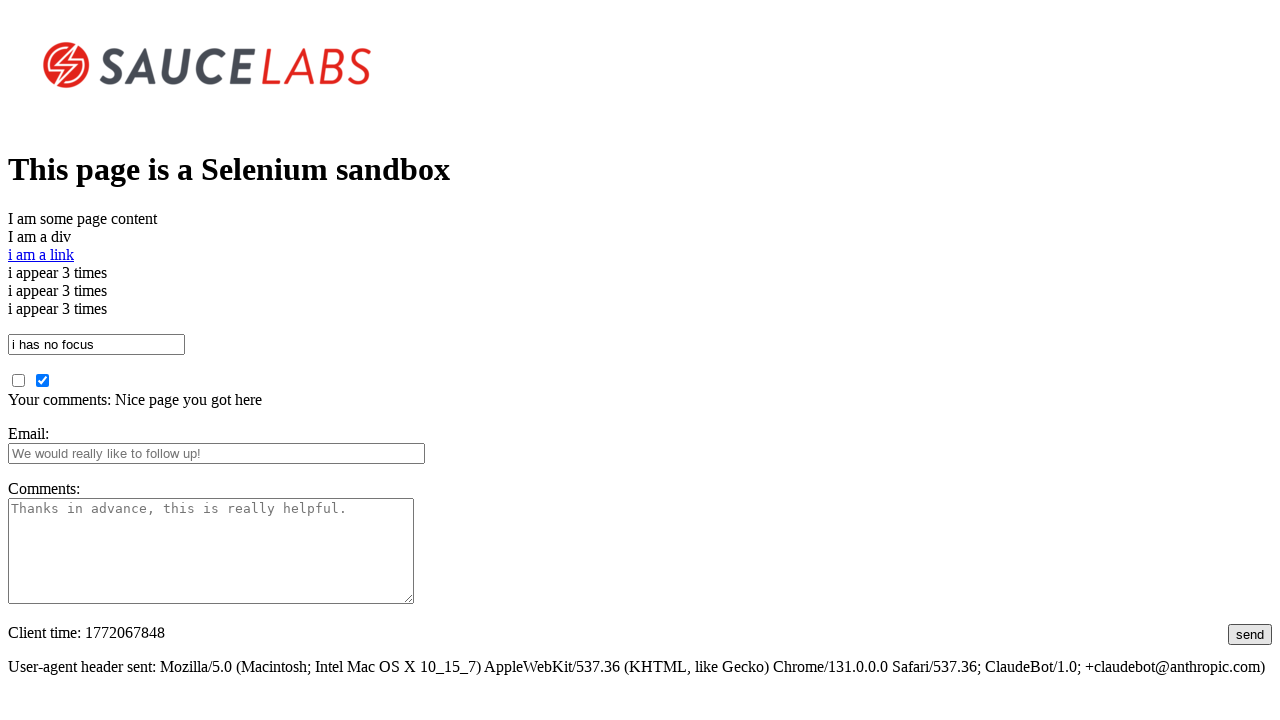